Tests window handling functionality by opening new windows and closing child windows while keeping the parent window open

Starting URL: https://www.leafground.com/window.xhtml

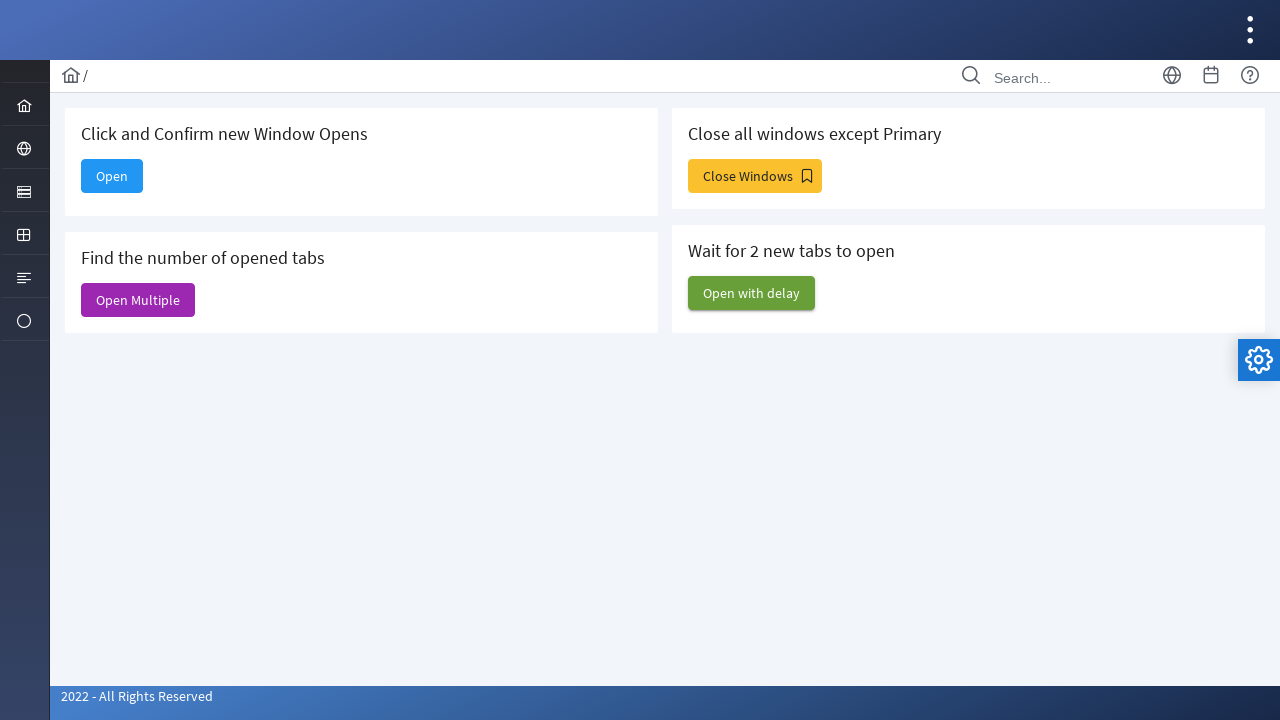

Clicked 'Open' button to open new windows at (112, 176) on xpath=//span[text()='Open']
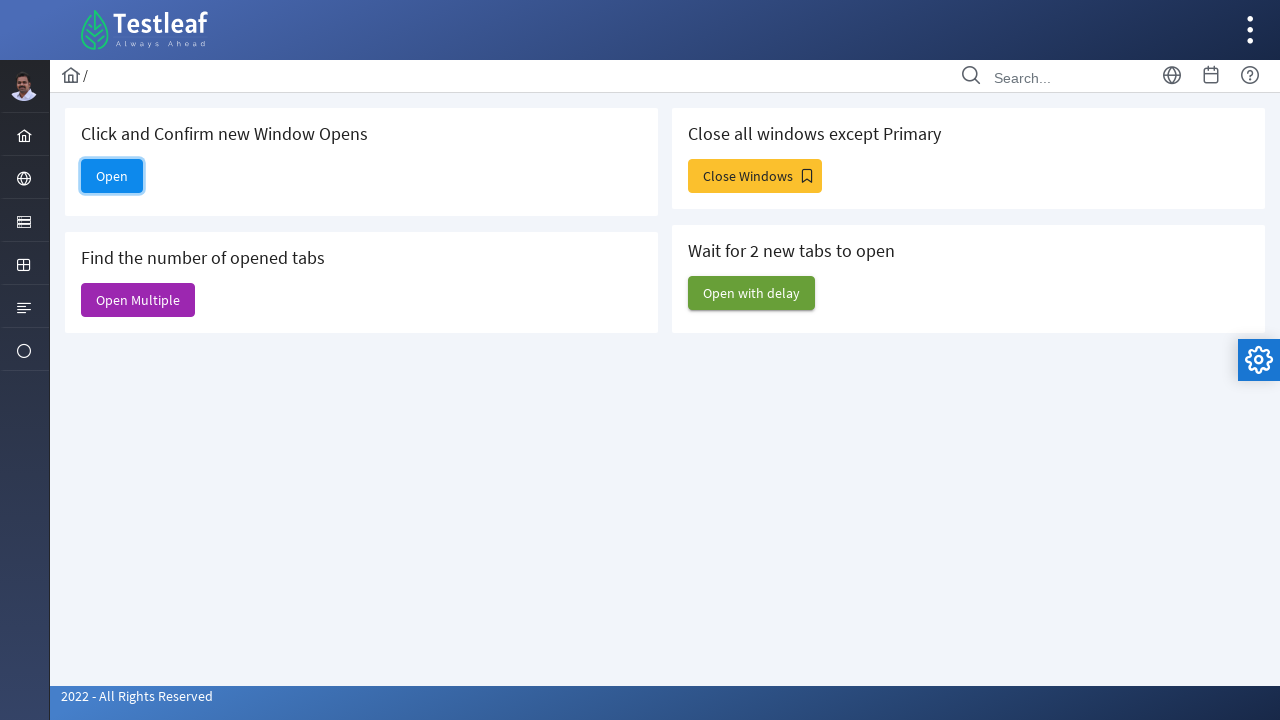

Stored reference to parent window
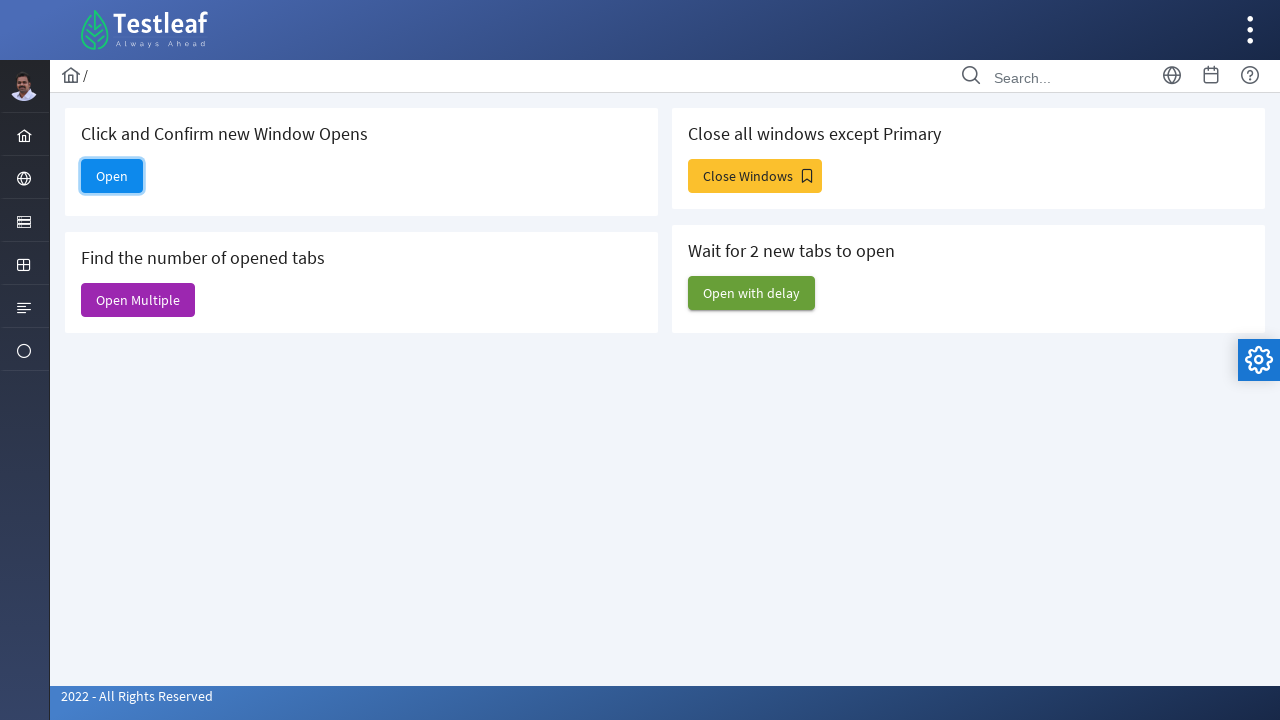

Clicked 'Close Windows' button at (755, 176) on xpath=//span[text()='Close Windows']
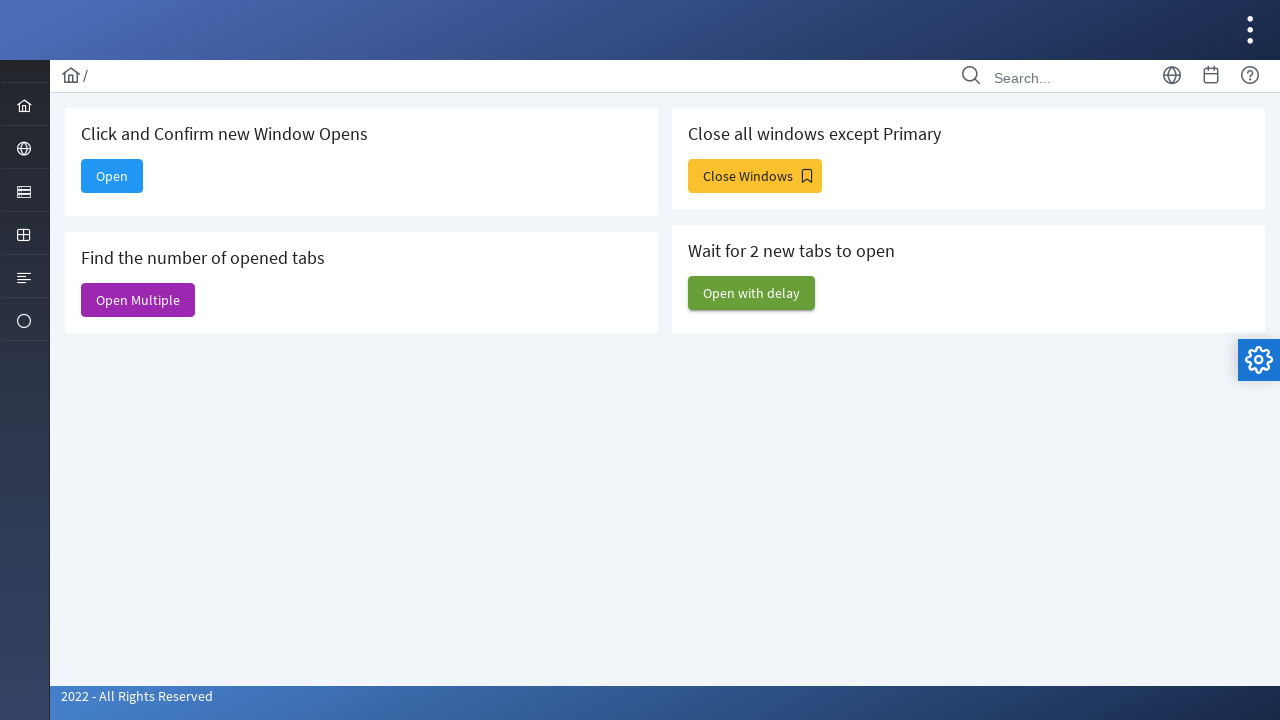

Retrieved all open windows from context
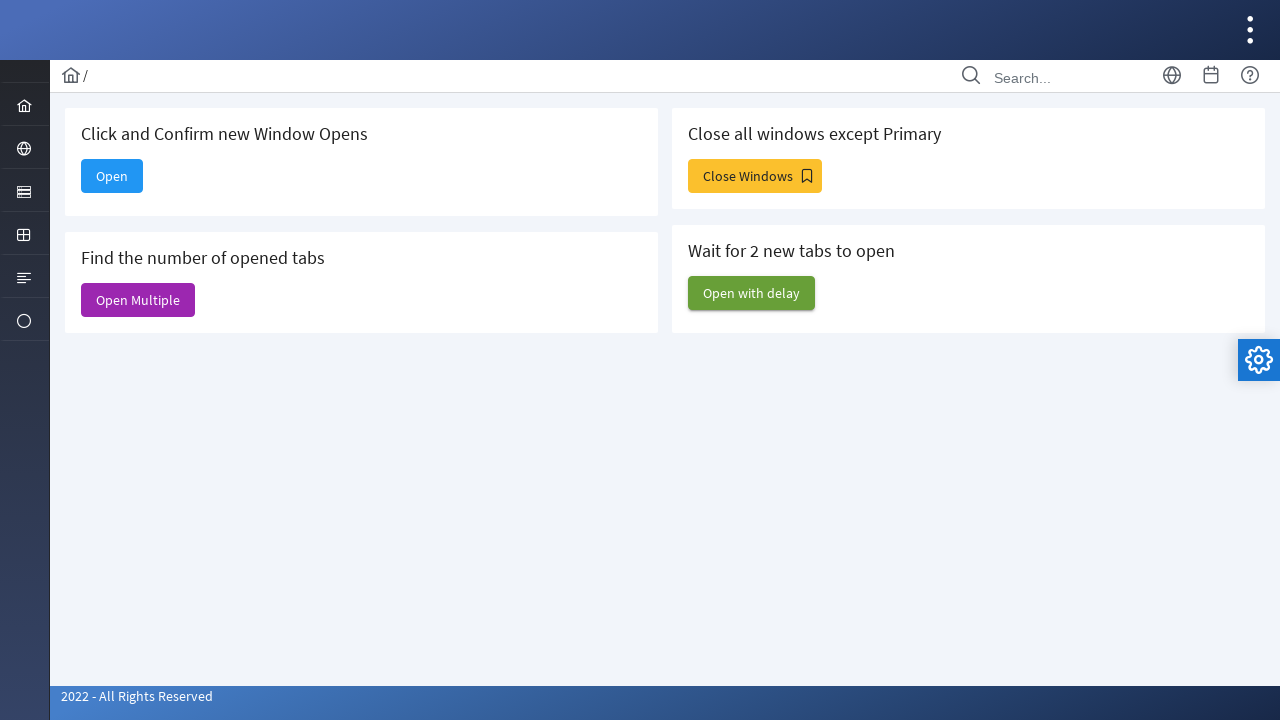

Closed a child window, keeping parent window open
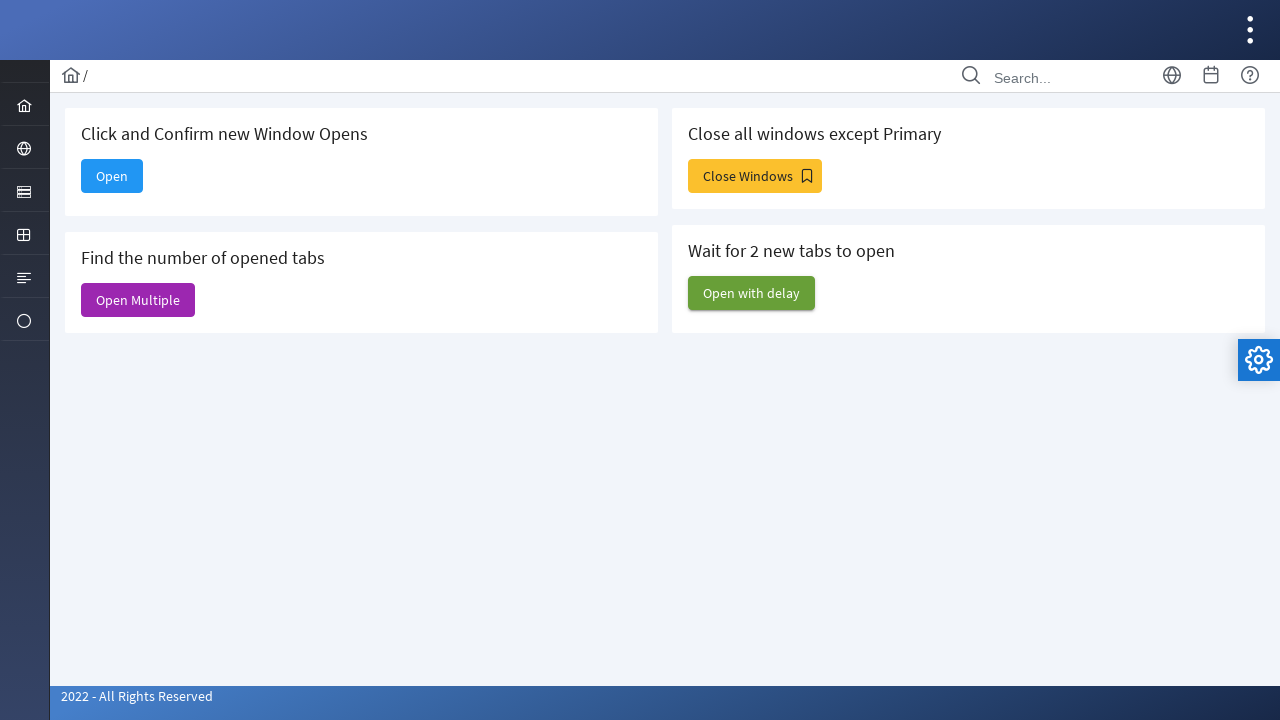

Closed a child window, keeping parent window open
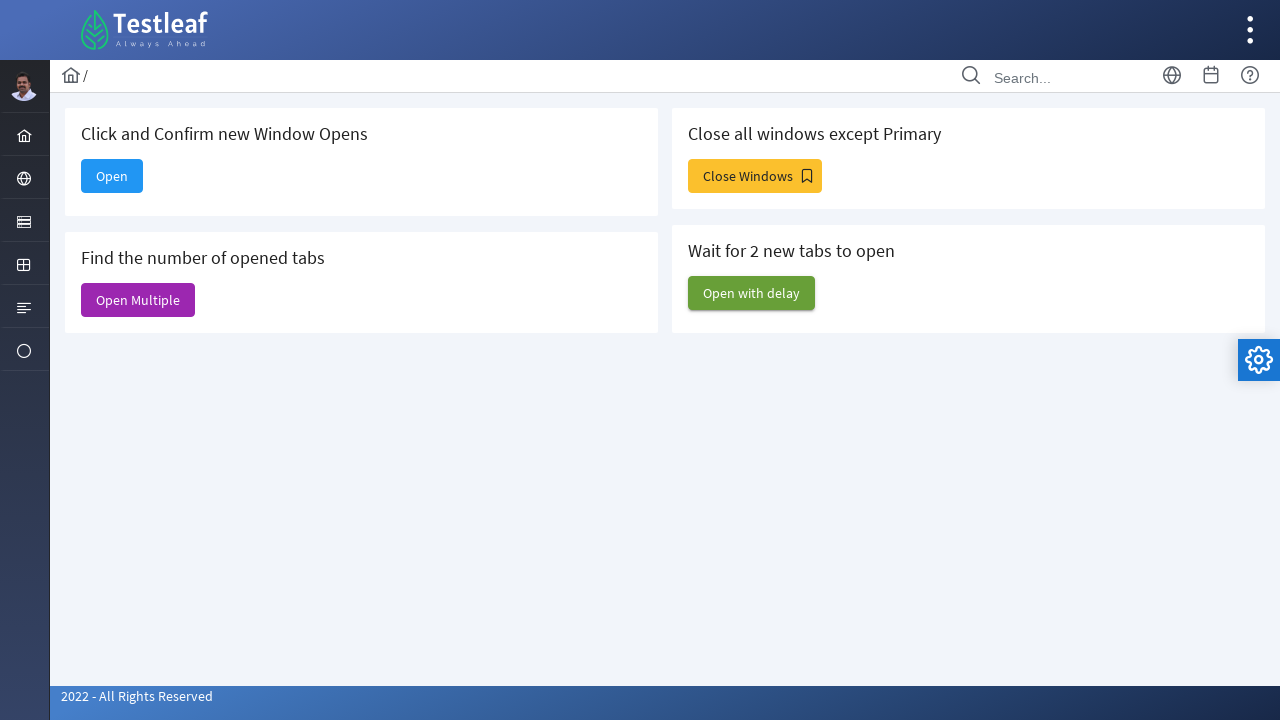

Closed a child window, keeping parent window open
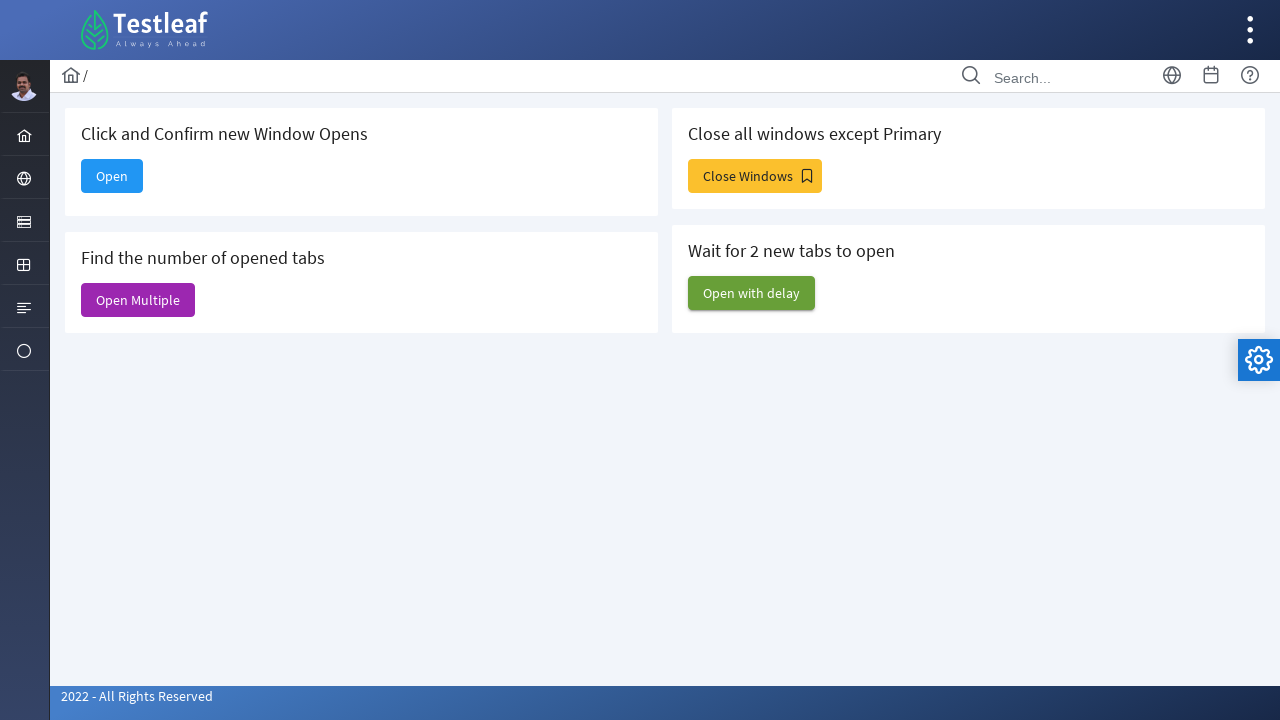

Closed a child window, keeping parent window open
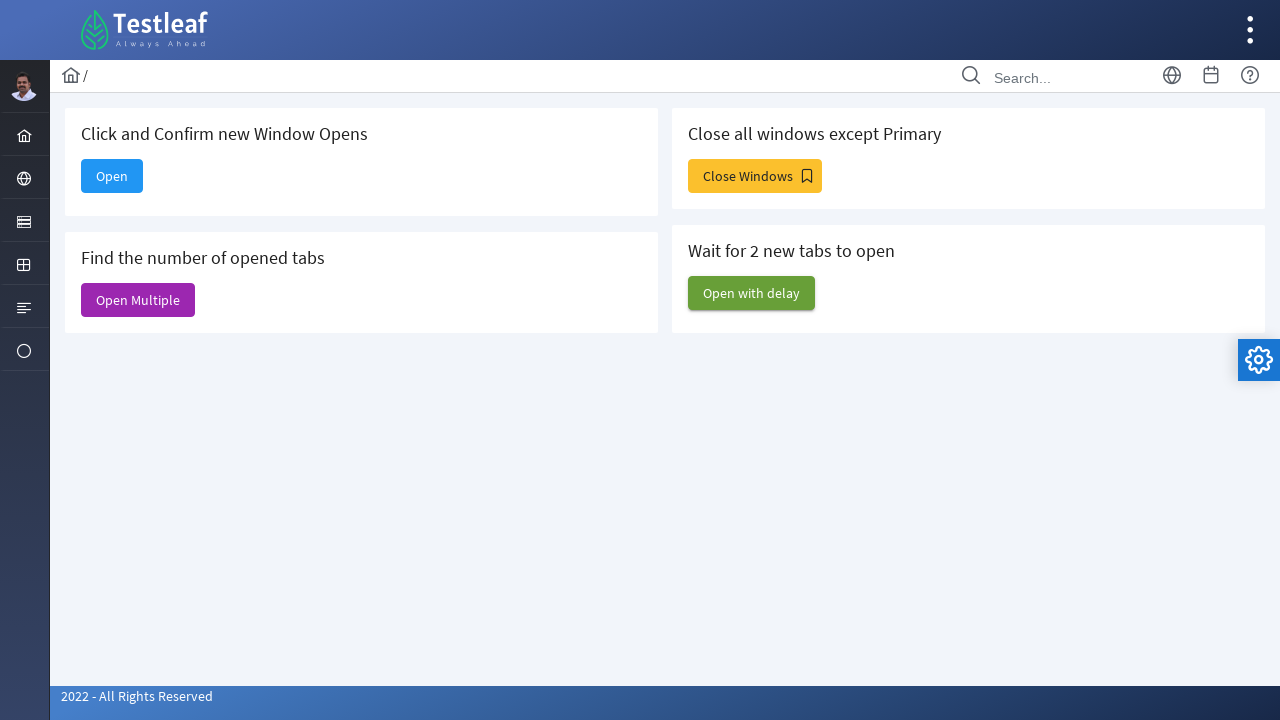

Closed a child window, keeping parent window open
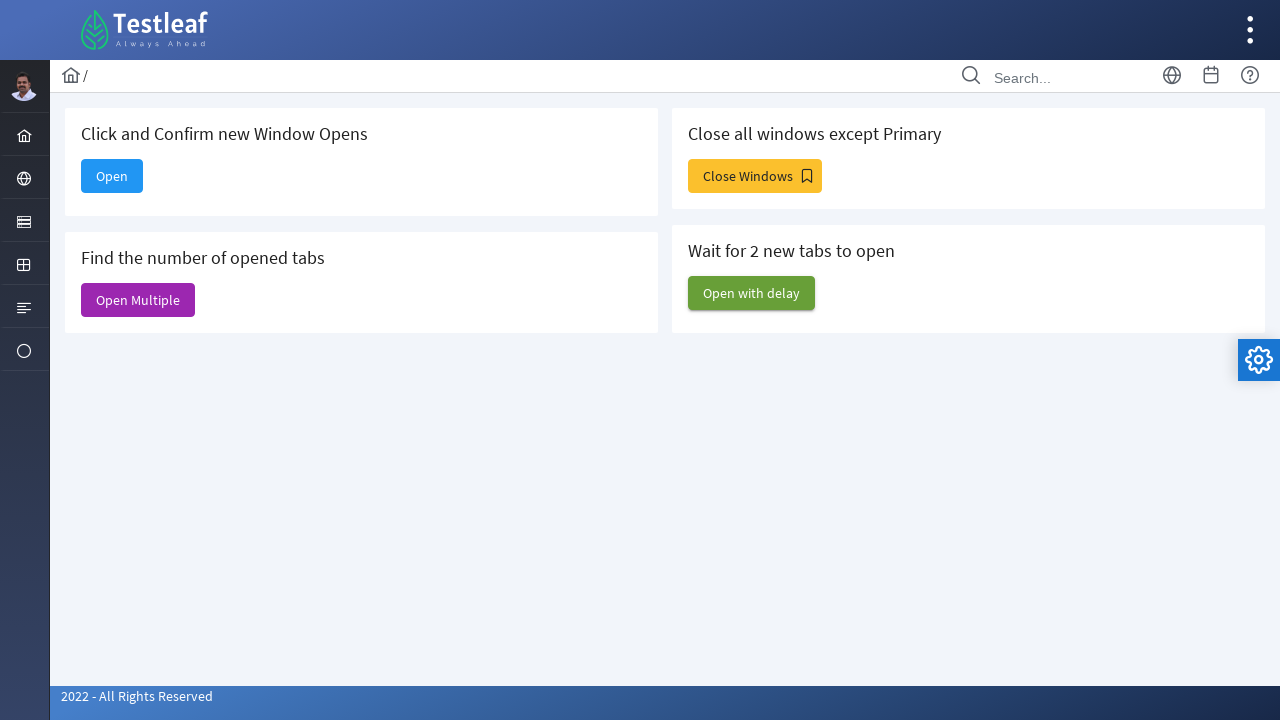

Closed a child window, keeping parent window open
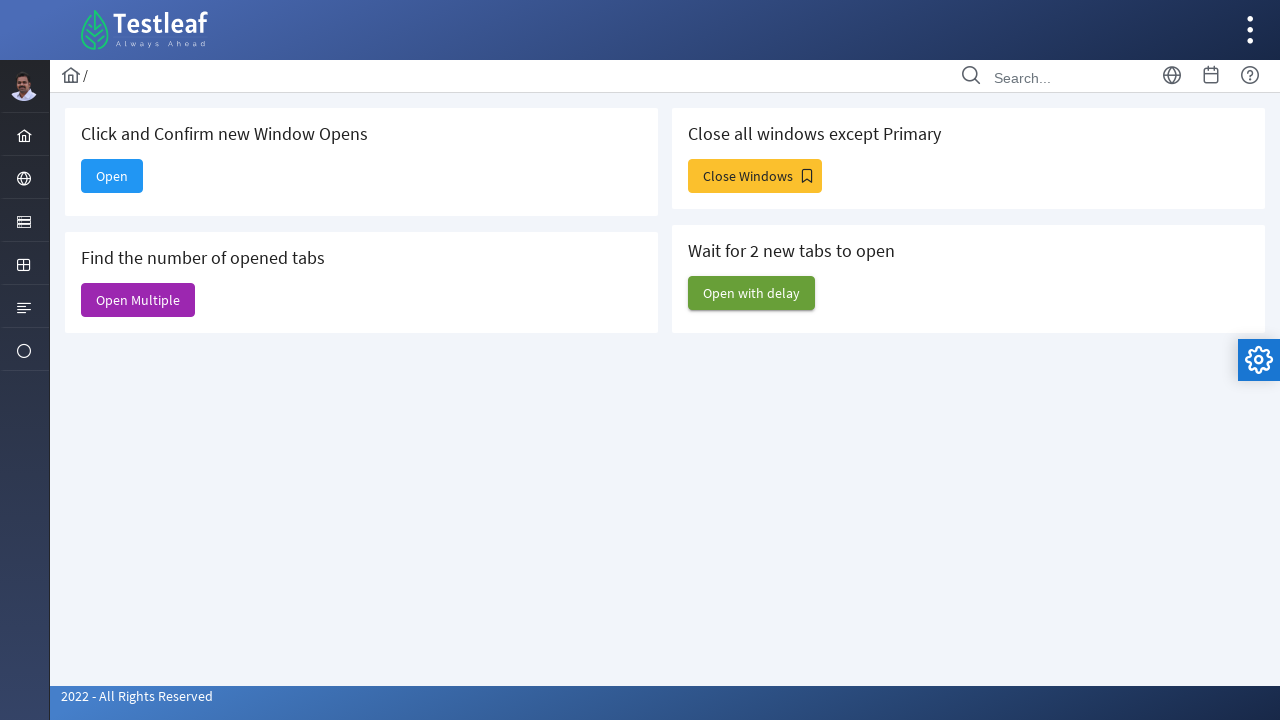

Closed a child window, keeping parent window open
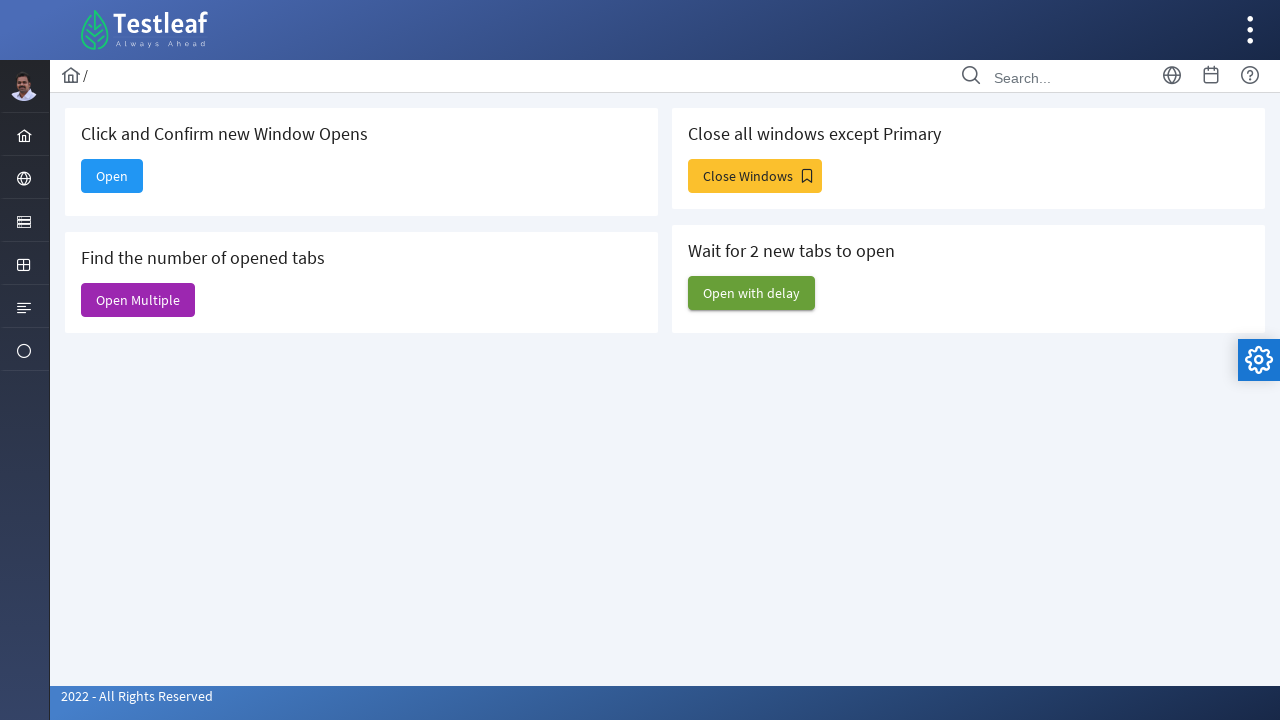

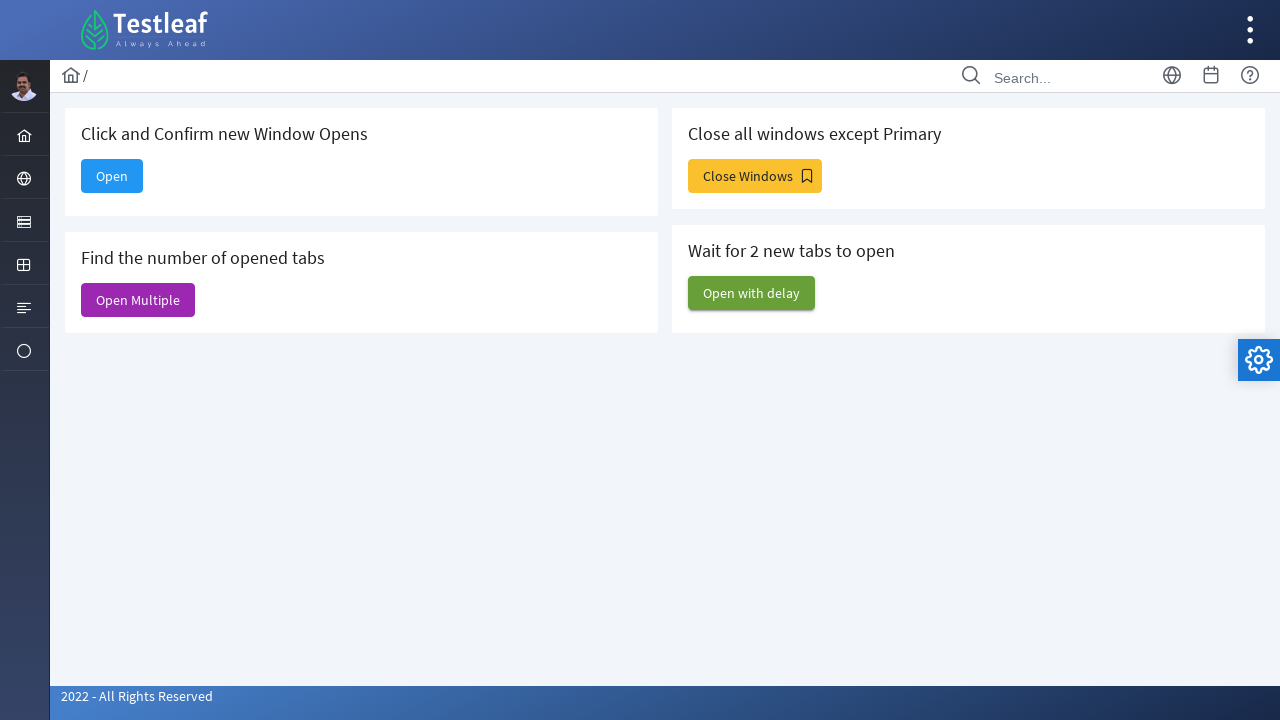